Tests drag and drop functionality by dragging an element to a drop target

Starting URL: http://sahitest.com/demo/dragDropMooTools.htm

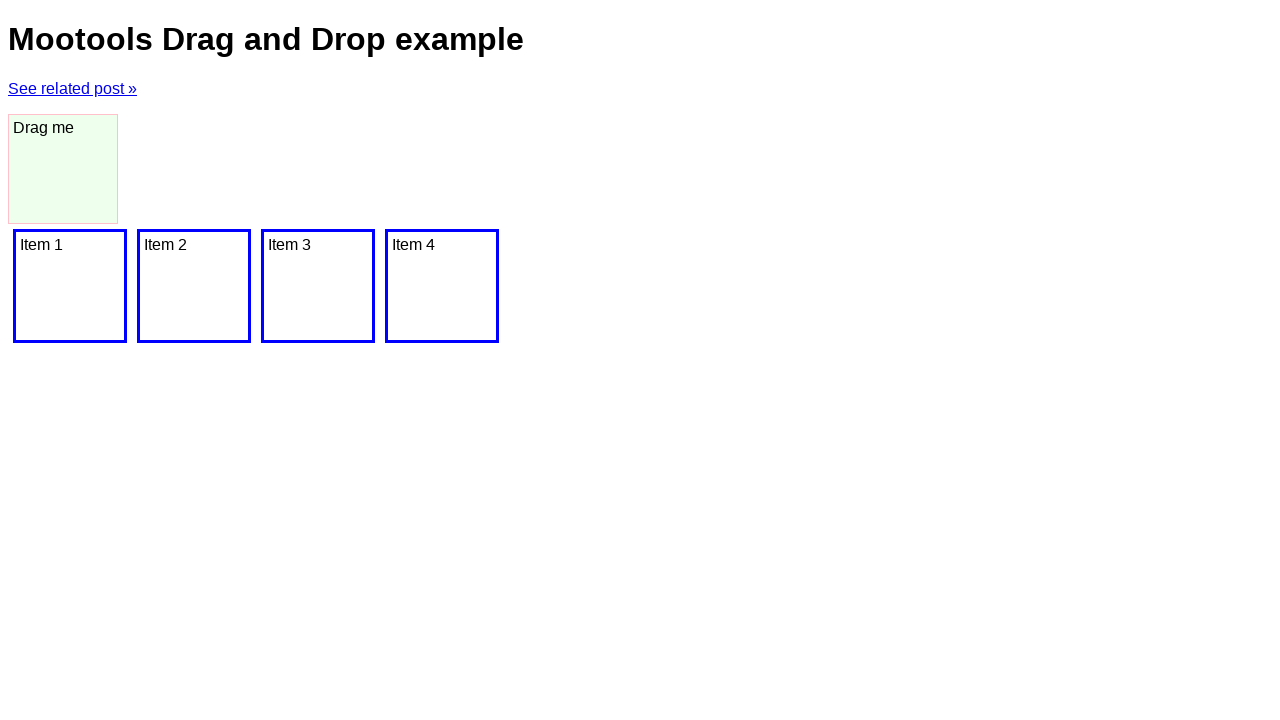

Navigated to drag and drop demo page
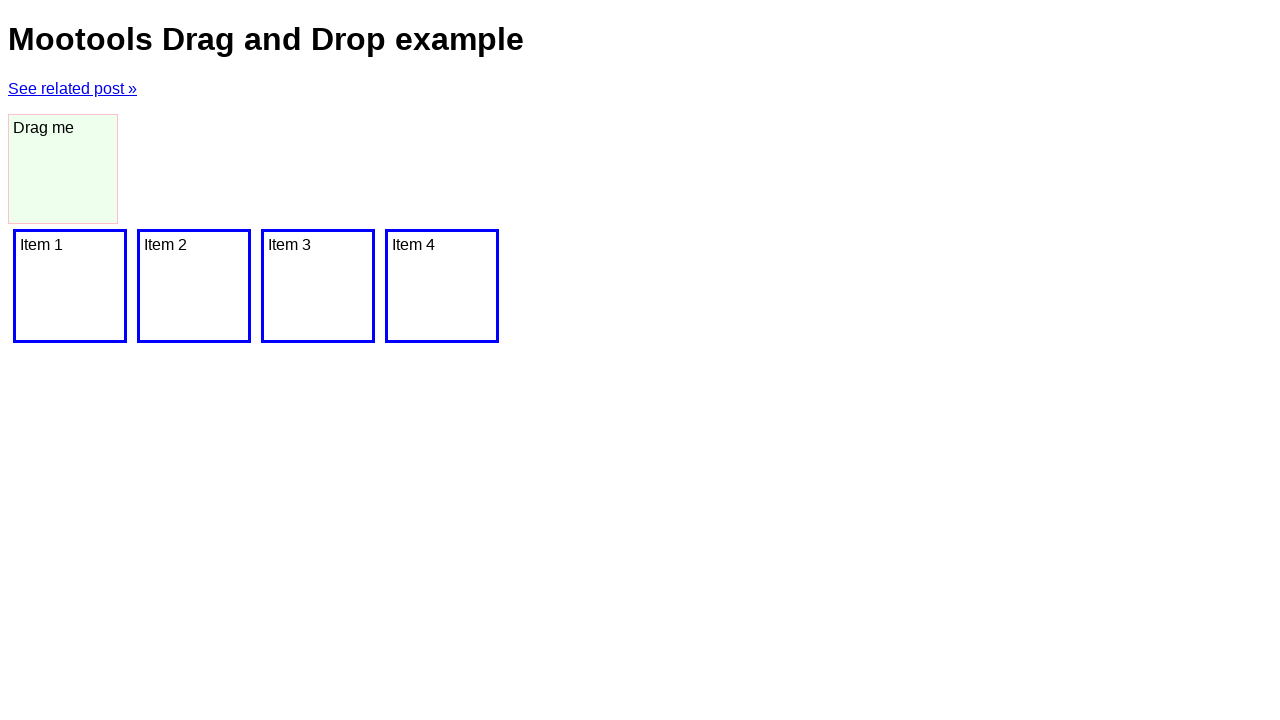

Located drag source element
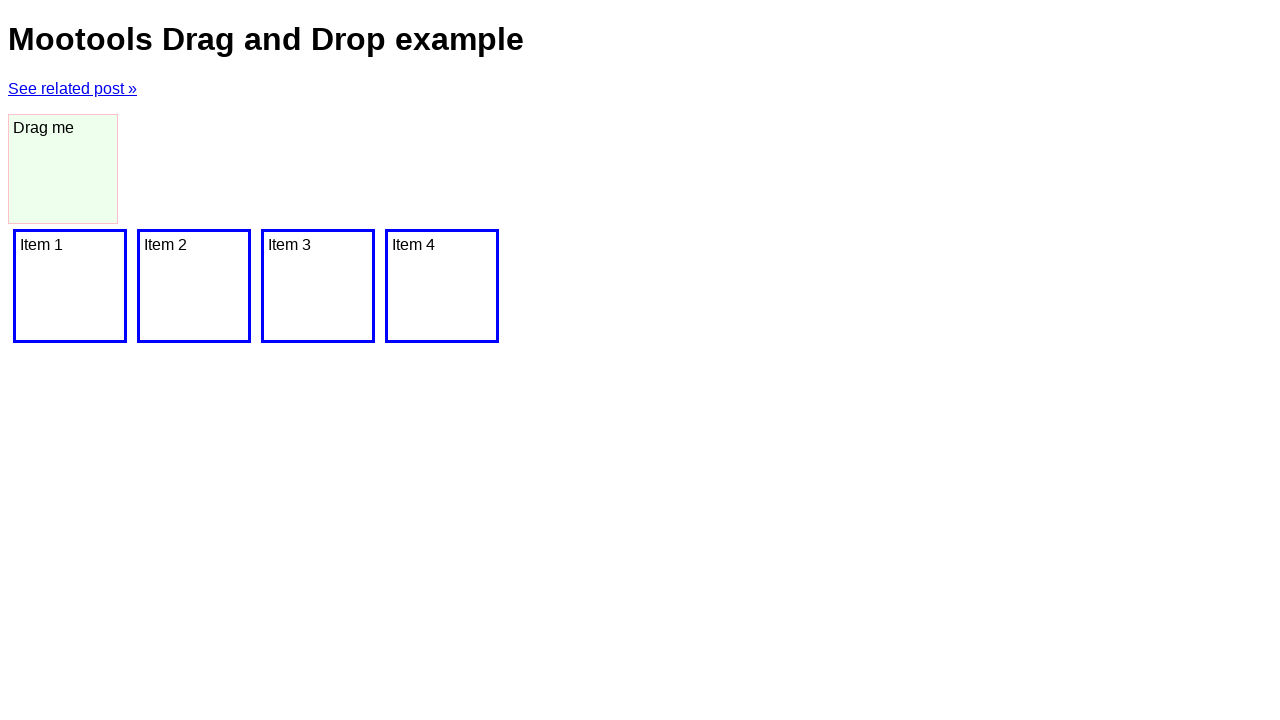

Located drop target element
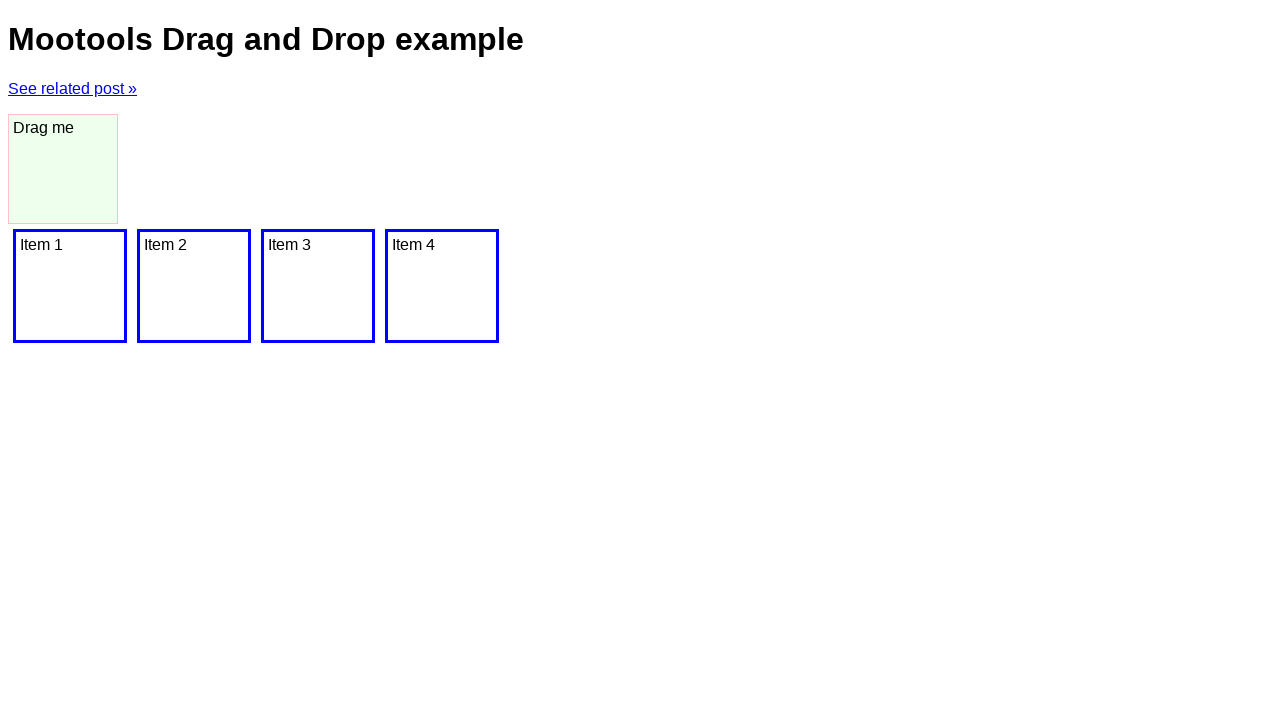

Dragged element to drop target at (70, 286)
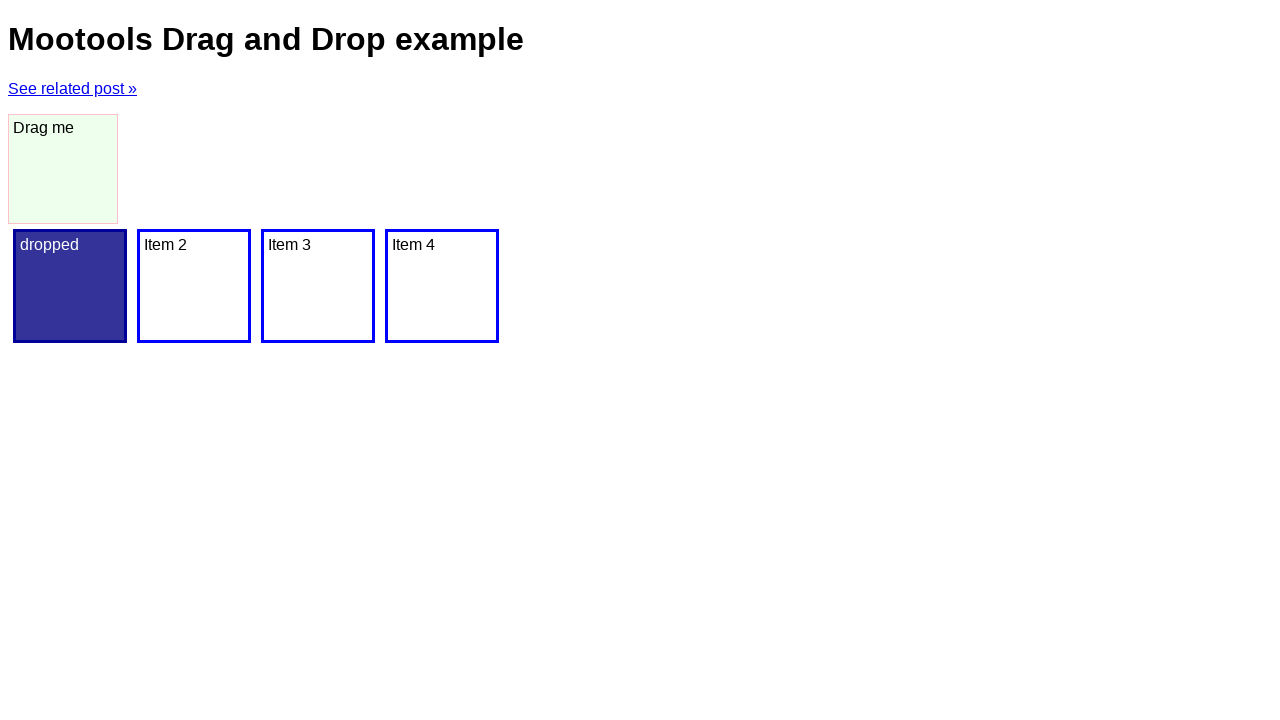

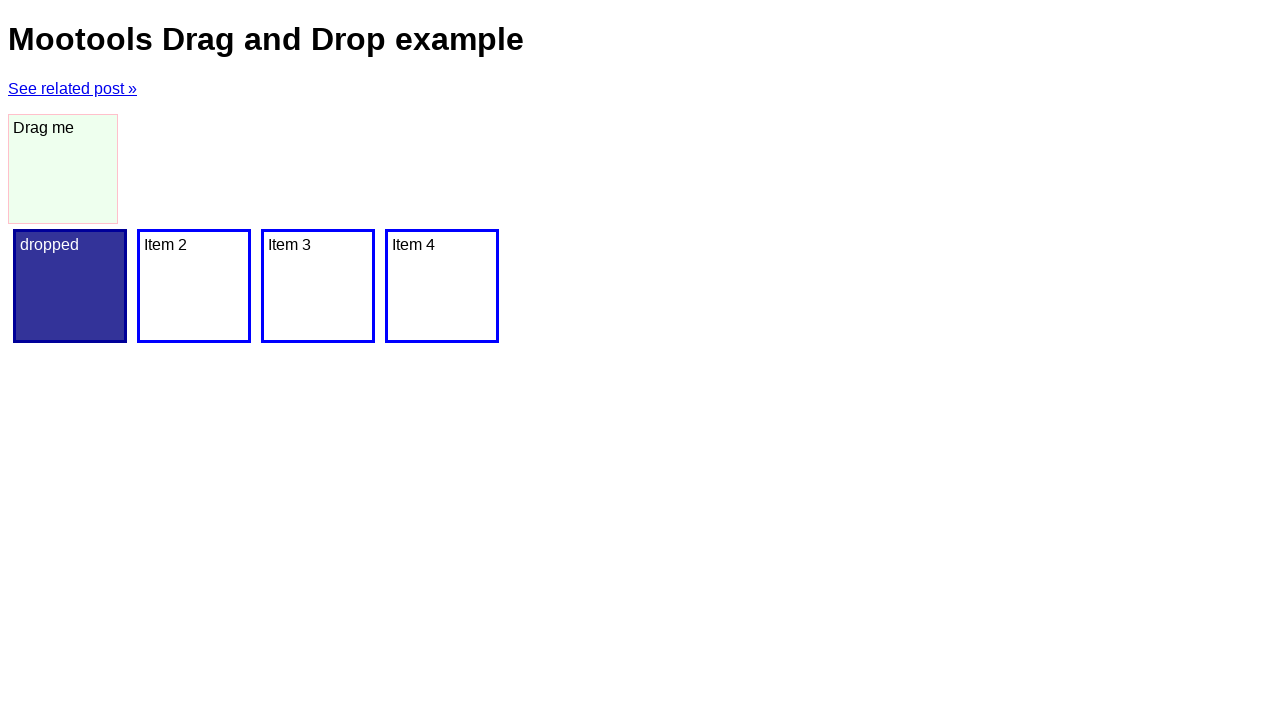